Tests dynamic text loading by navigating to the dynamic loading page, clicking on Example 7, and verifying the alert area element loads.

Starting URL: https://practice.cydeo.com/dynamic_loading

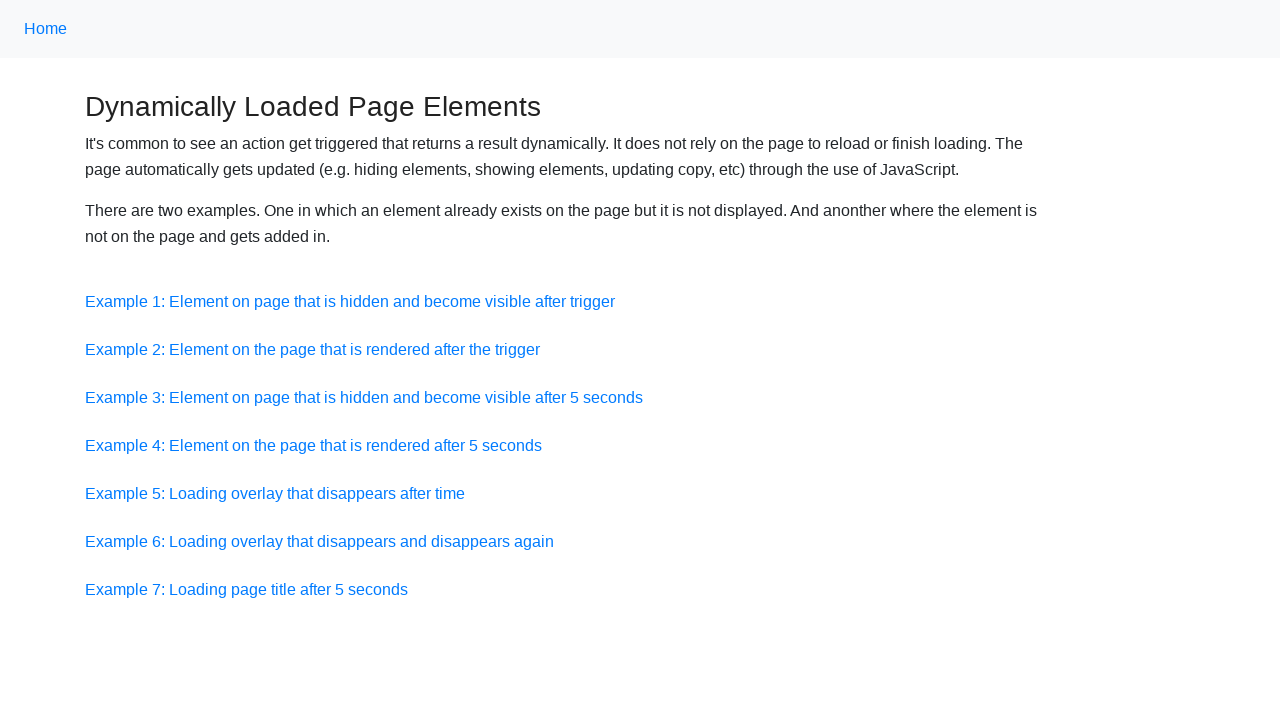

Navigated to dynamic loading practice page
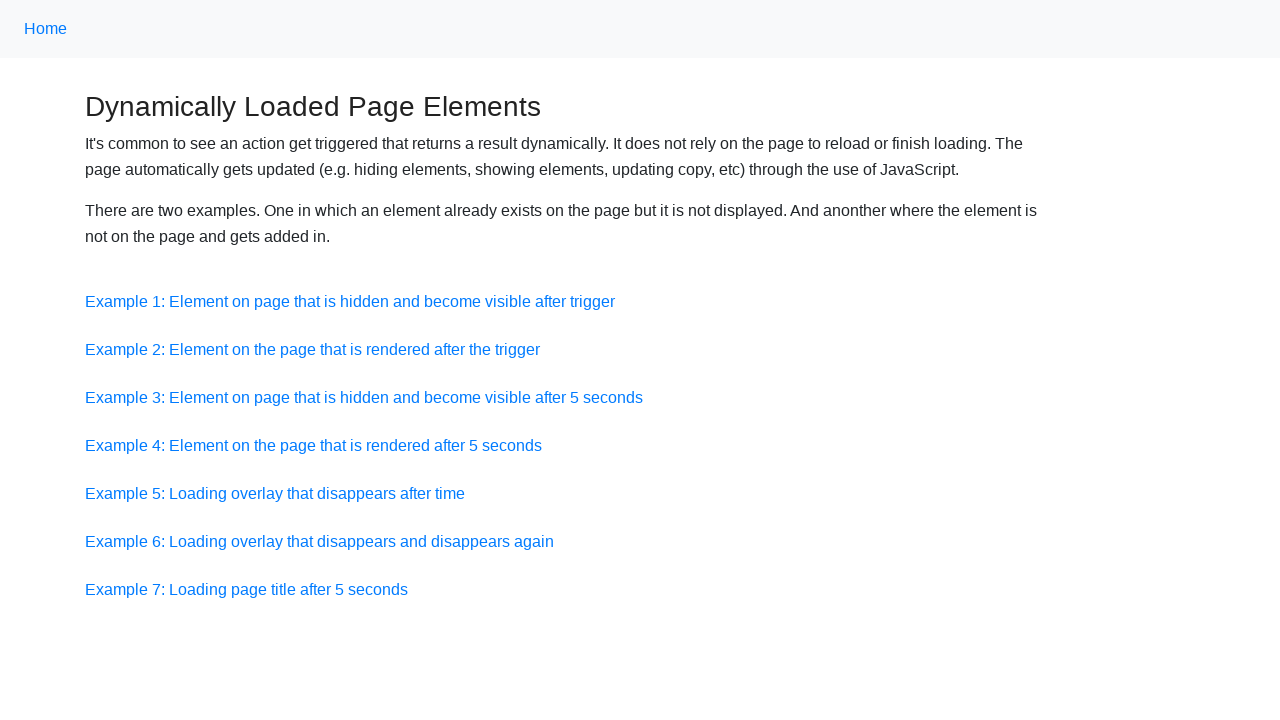

Clicked on Example 7 link at (246, 589) on a:has-text('Example 7')
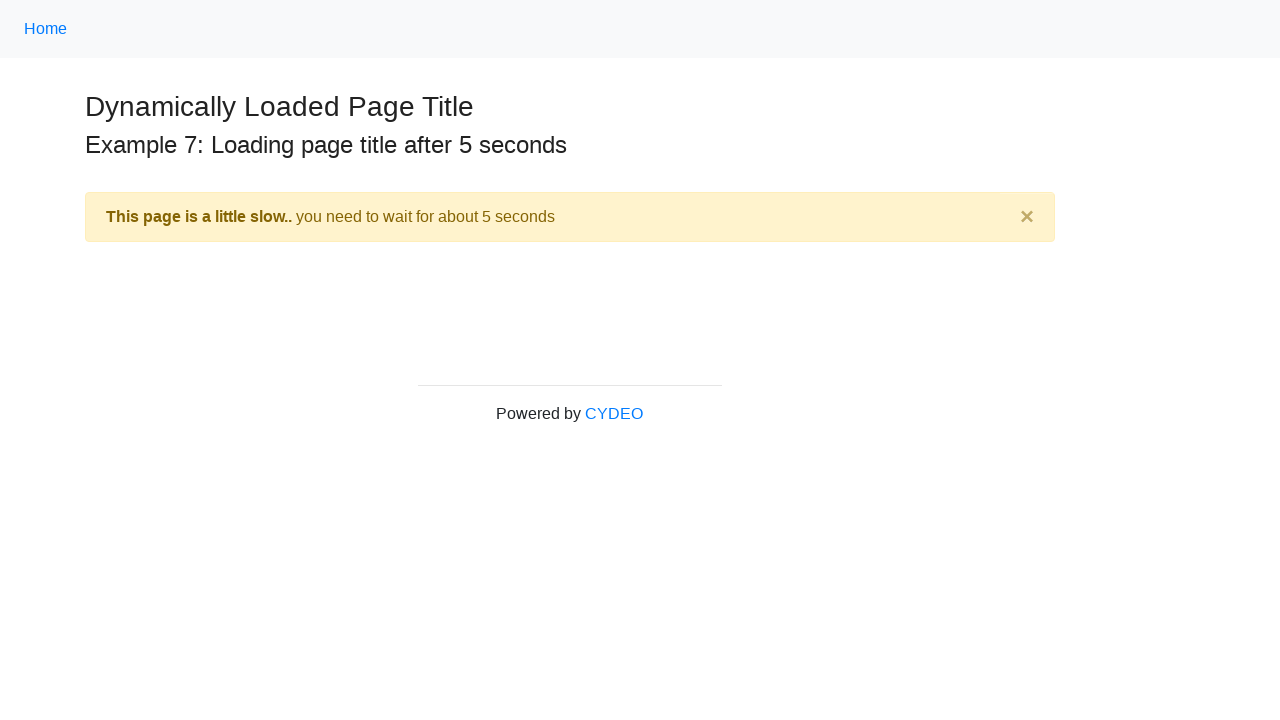

Alert area element loaded and became visible
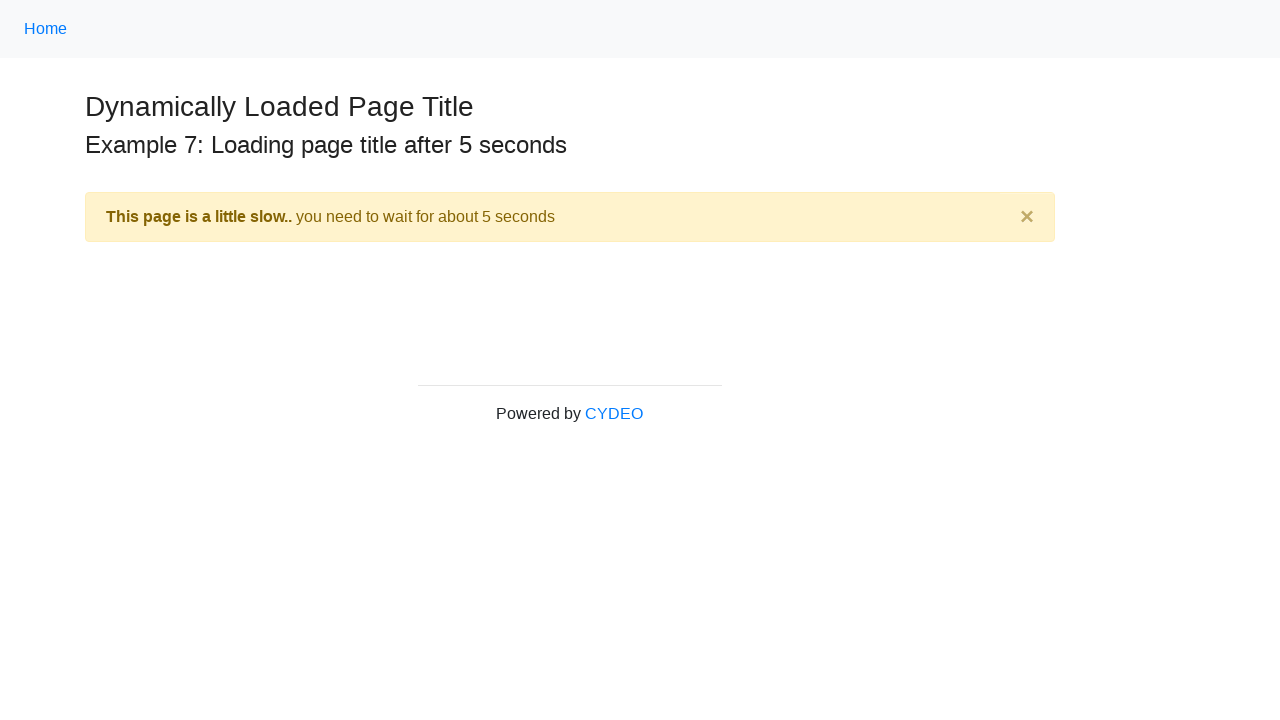

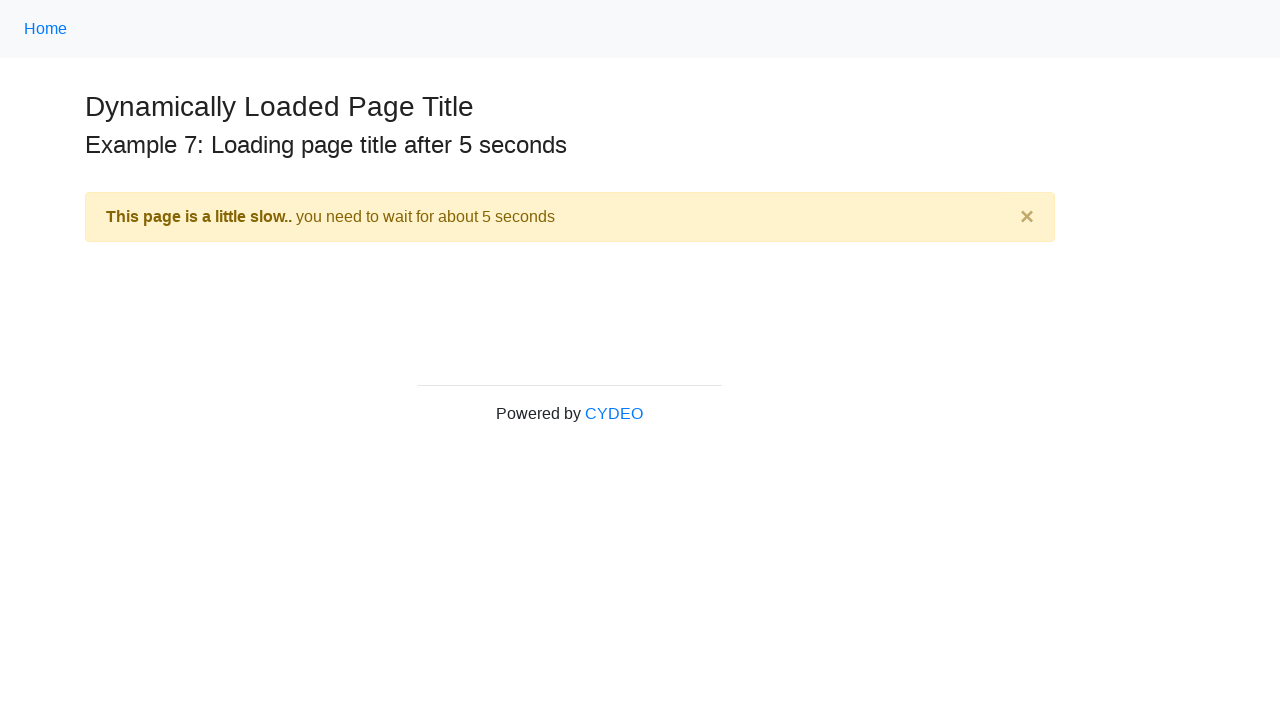